Fills out a form on the WC Aquino test site by entering name and surname, selecting gender (male), and clicking on food preferences and education level dropdowns

Starting URL: https://wcaquino.me/selenium/componentes.html

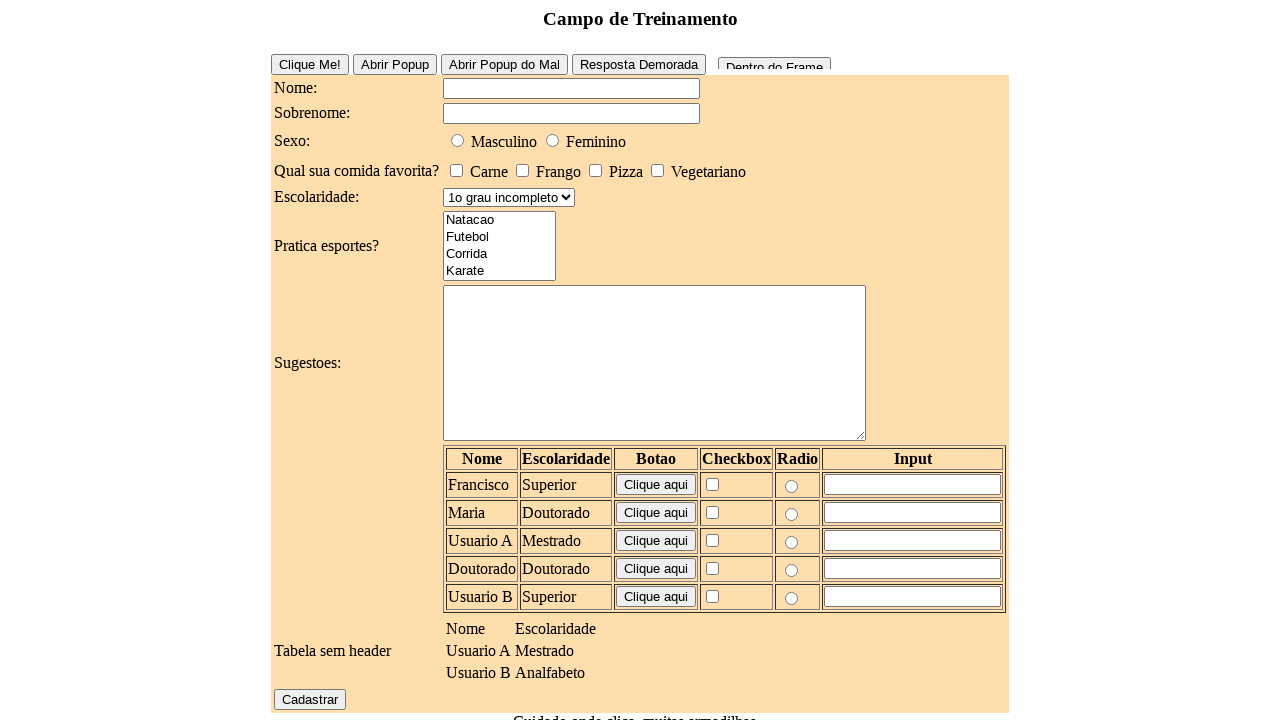

Clicked on name field at (572, 88) on #elementosForm\:nome
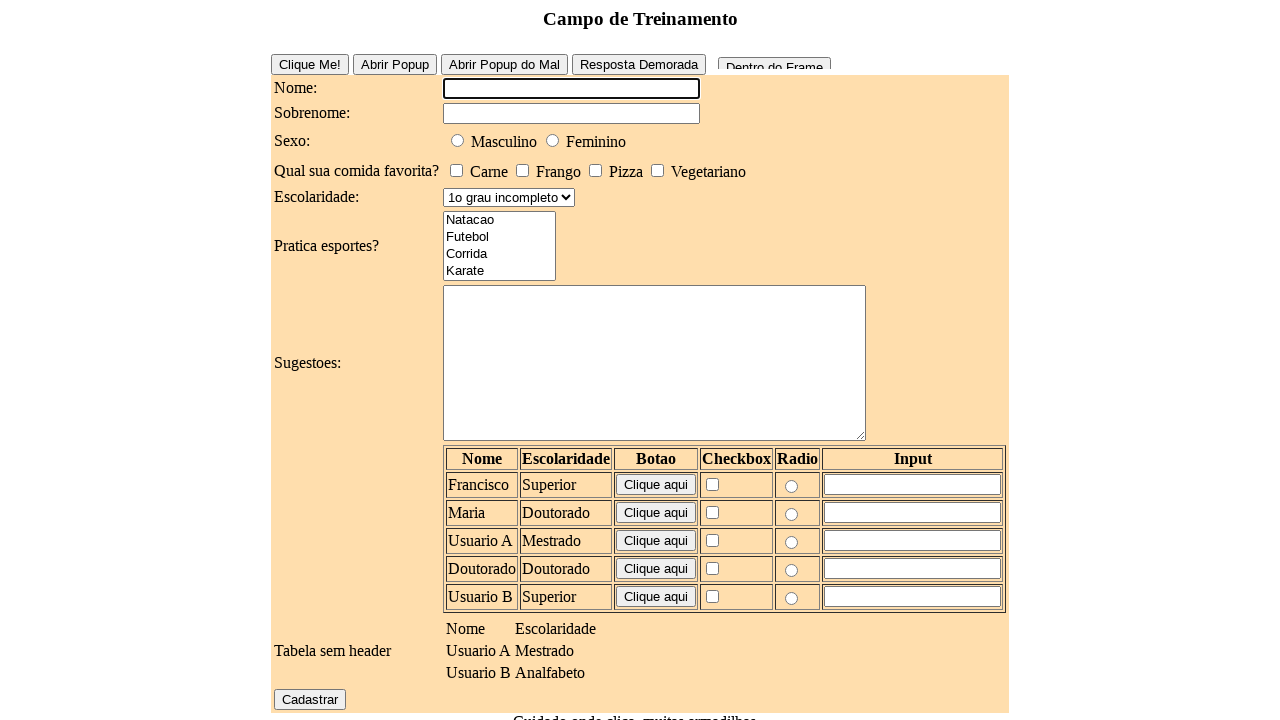

Filled name field with 'João' on #elementosForm\:nome
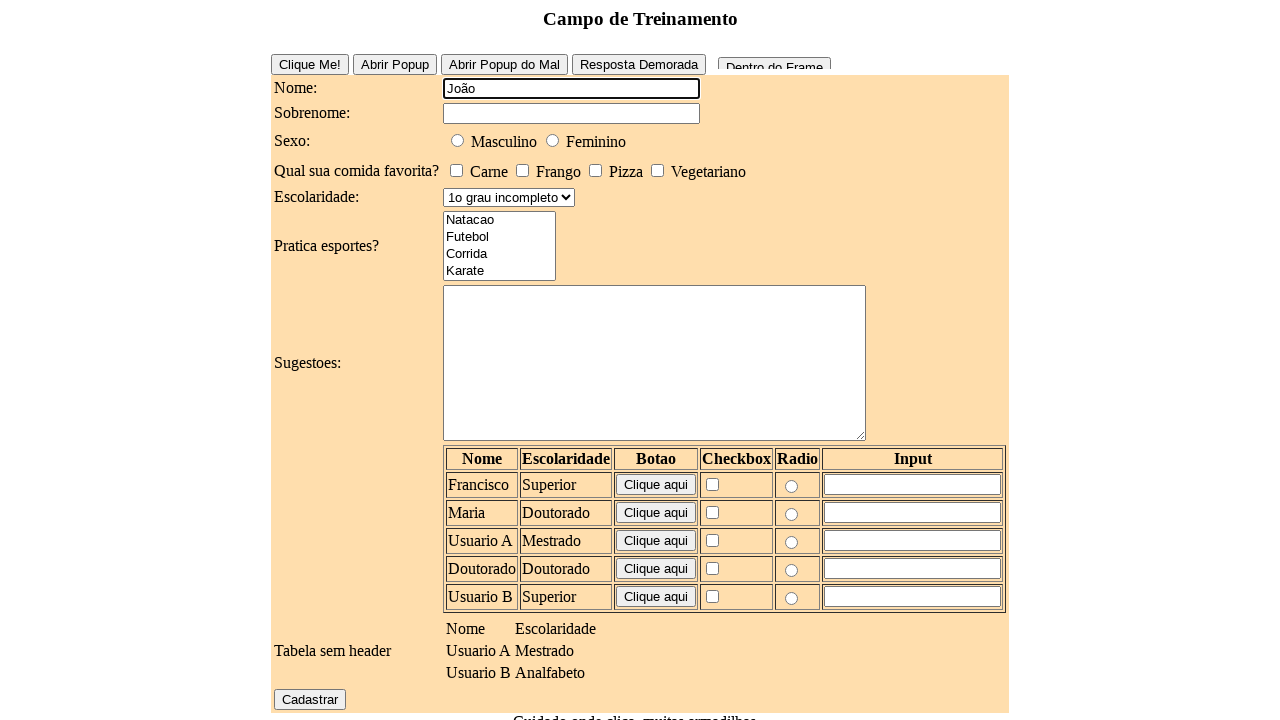

Filled surname field with 'Silva' on #elementosForm\:nome
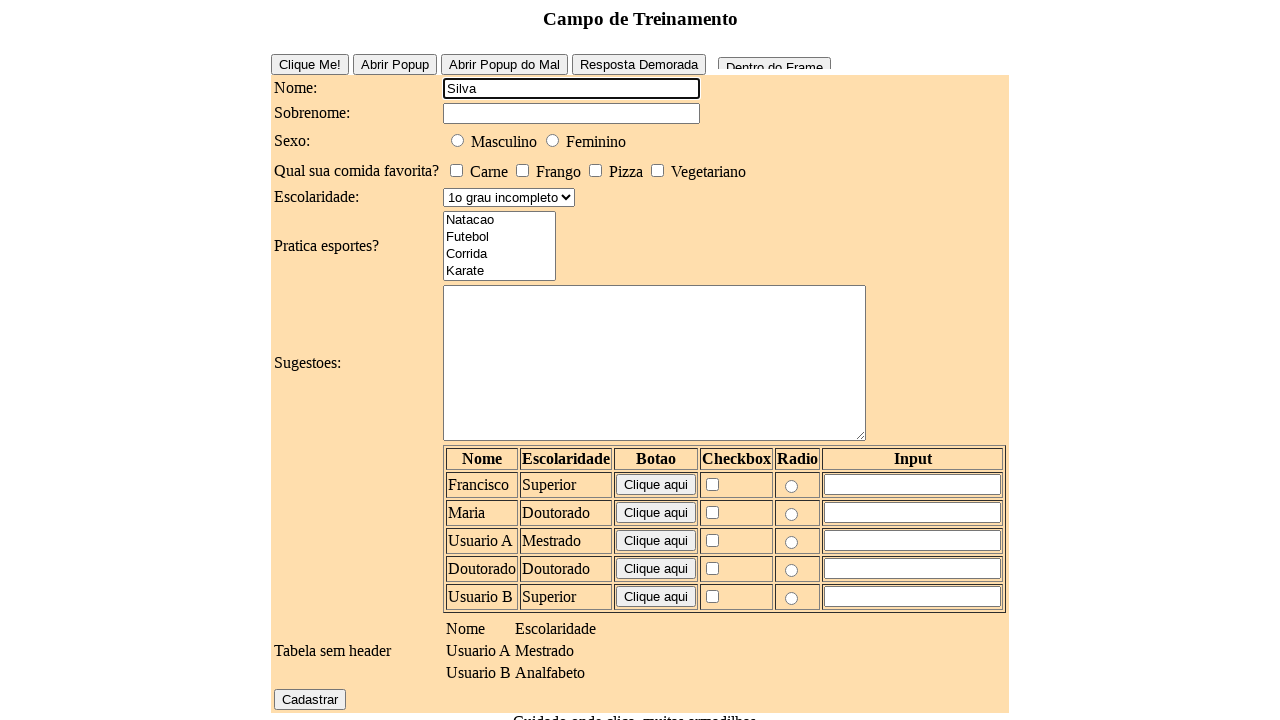

Selected male gender option at (458, 140) on #elementosForm\:sexo\:0
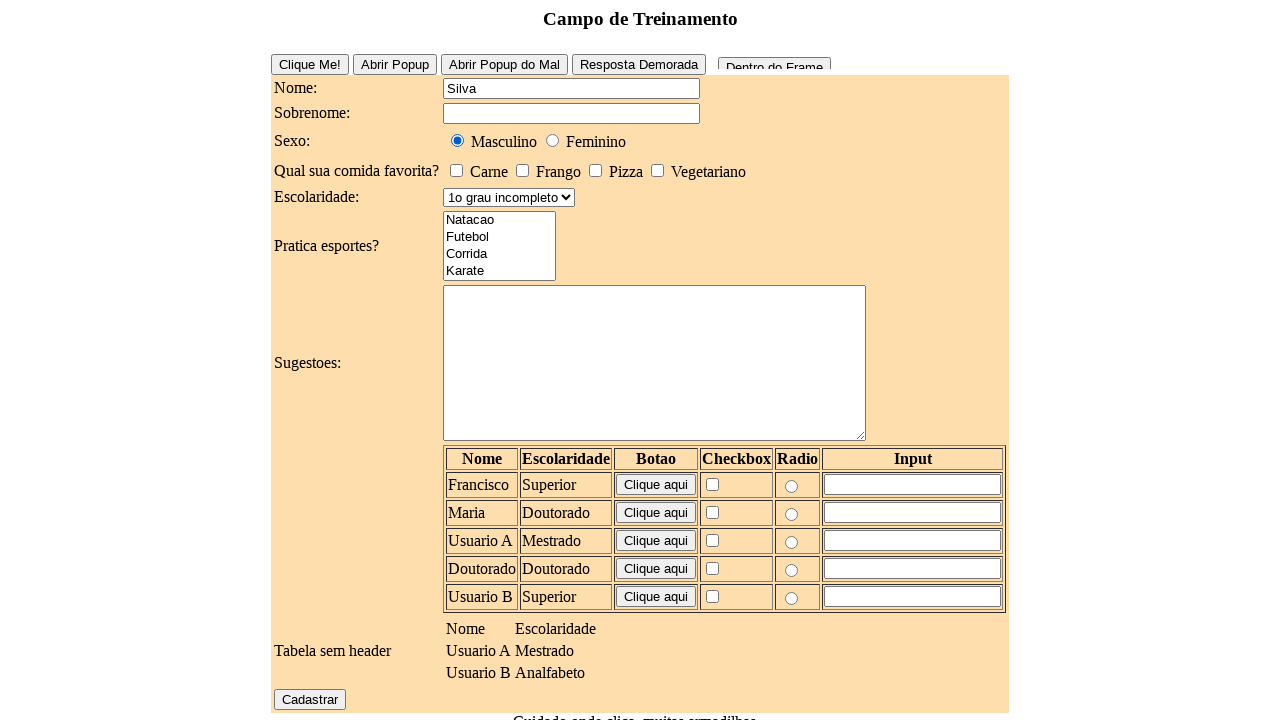

Clicked on education level dropdown at (509, 197) on #elementosForm\:escolaridade
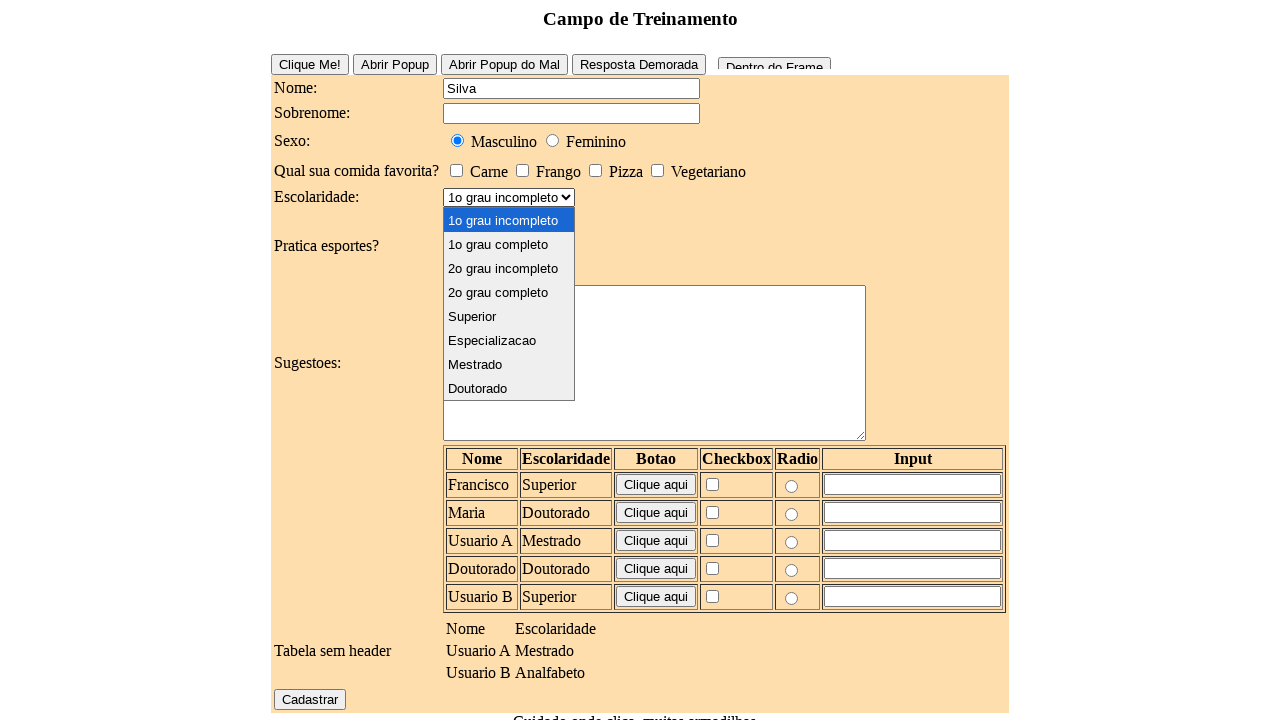

Clicked on education level dropdown again at (509, 197) on #elementosForm\:escolaridade
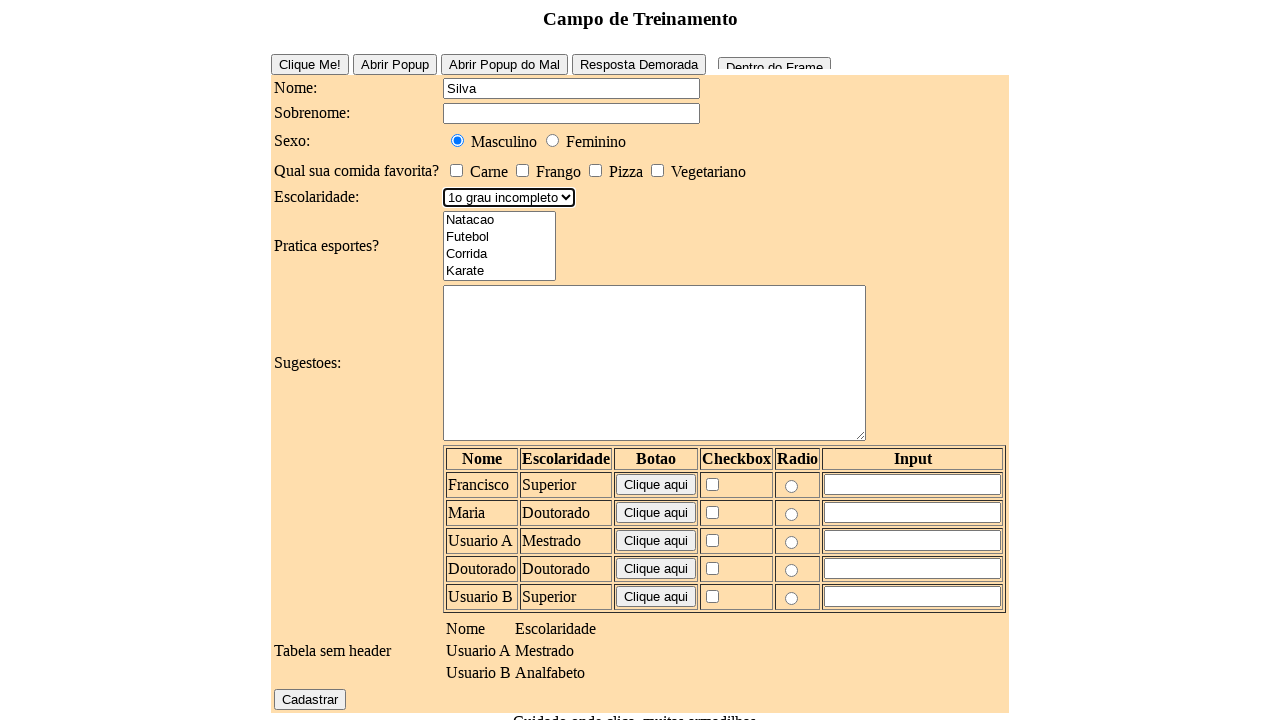

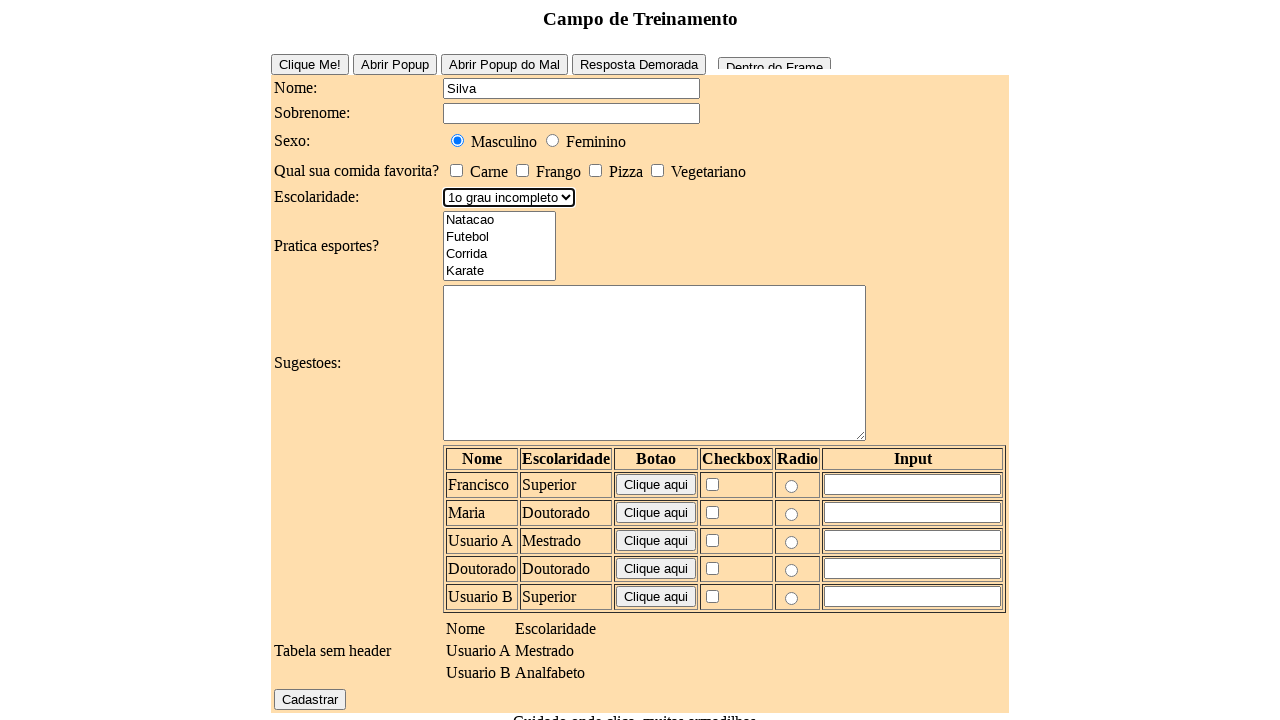